Tests that the clear completed button displays correct text

Starting URL: https://demo.playwright.dev/todomvc

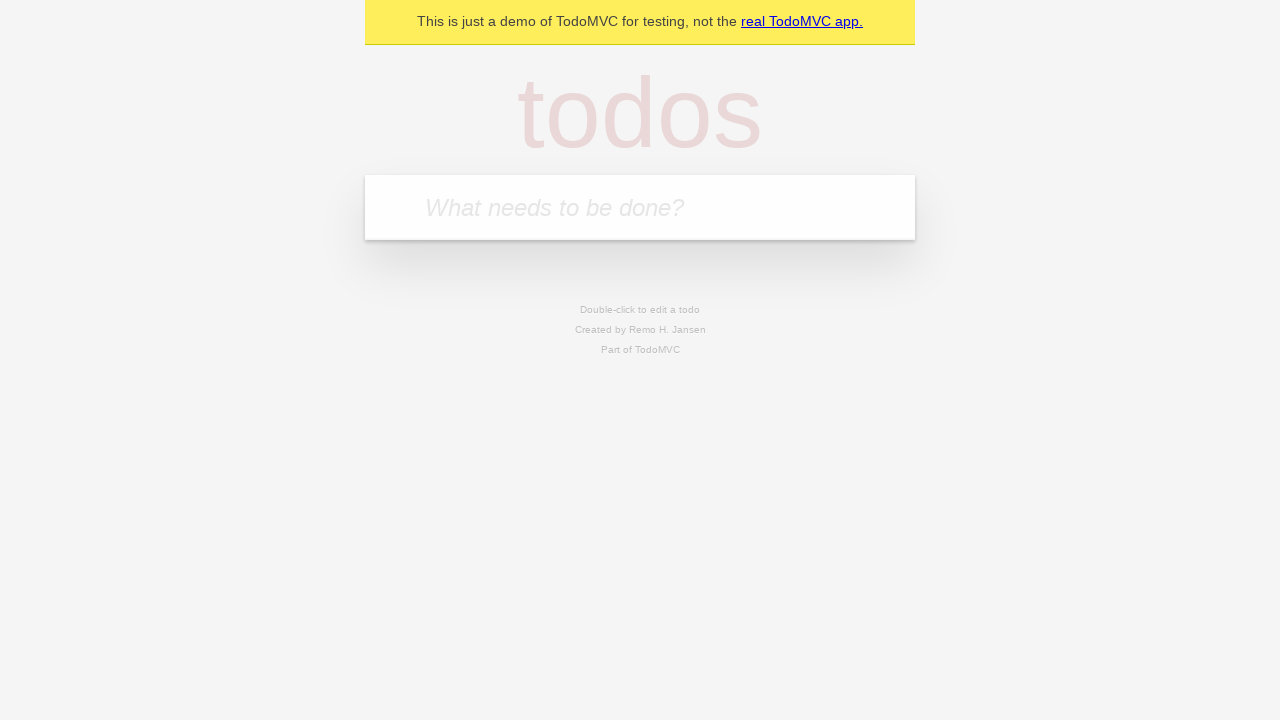

Filled new todo field with 'buy some cheese' on .new-todo
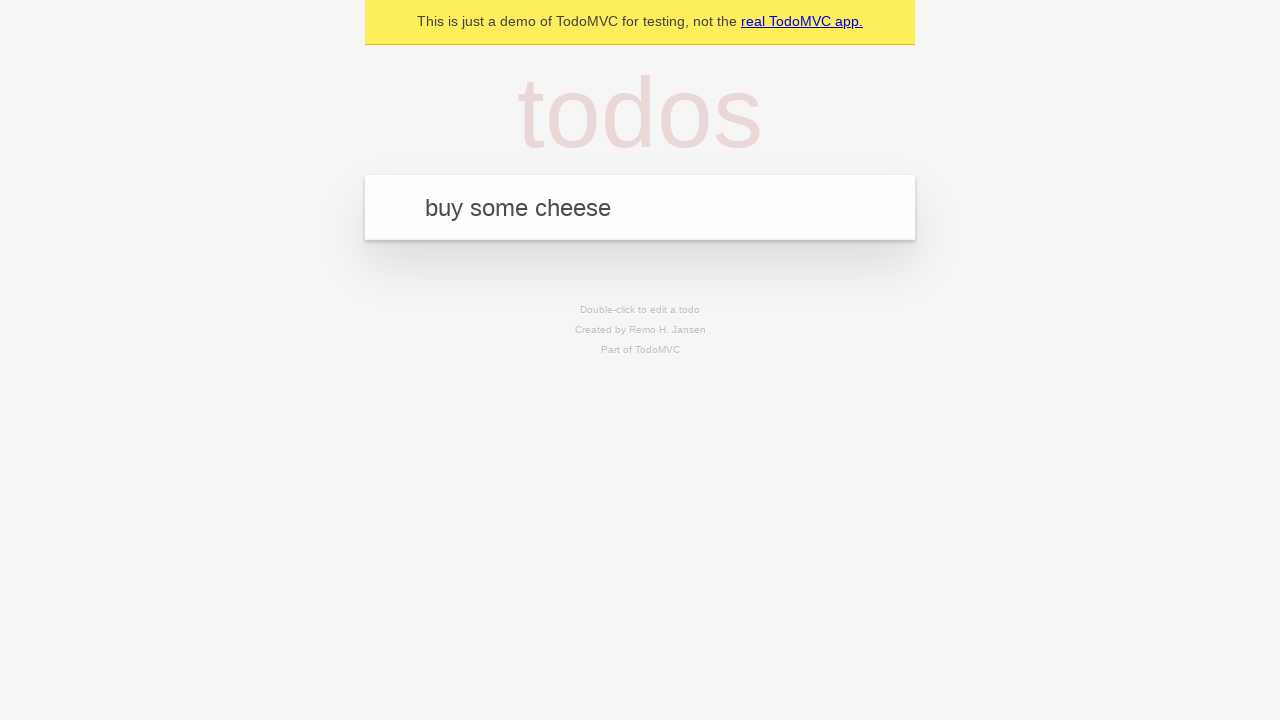

Pressed Enter to add first todo on .new-todo
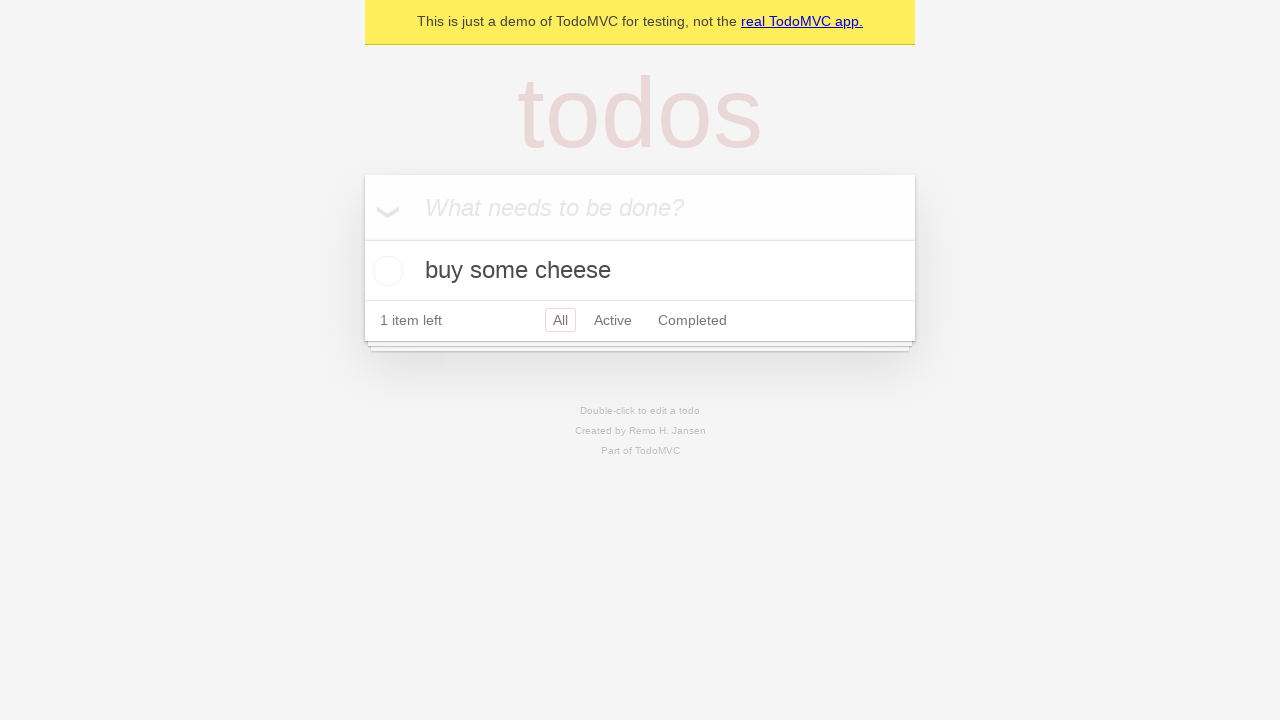

Filled new todo field with 'feed the cat' on .new-todo
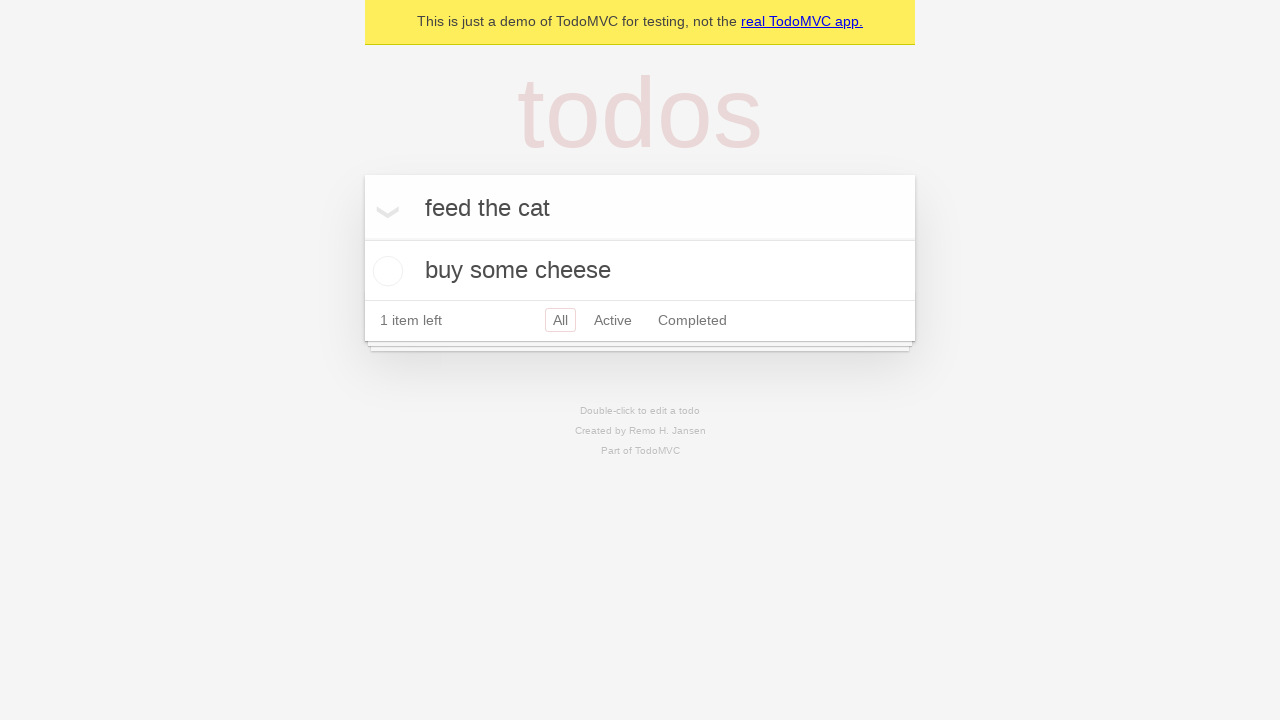

Pressed Enter to add second todo on .new-todo
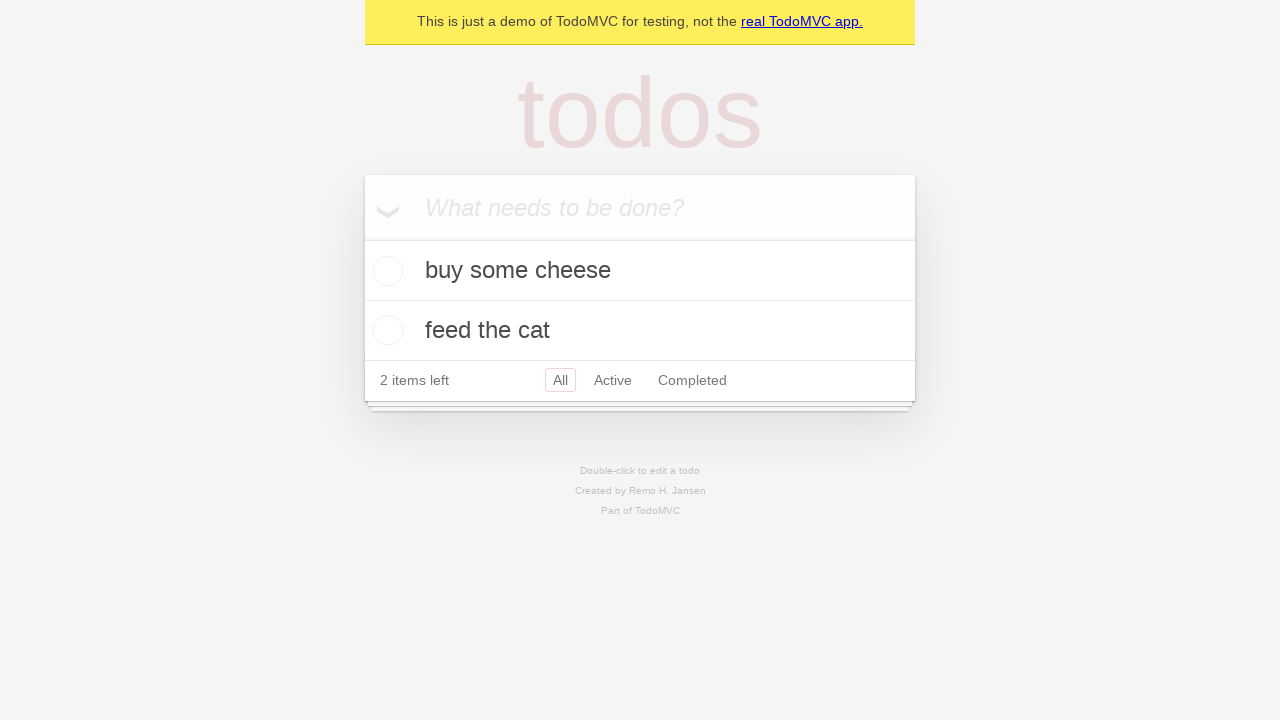

Filled new todo field with 'book a doctors appointment' on .new-todo
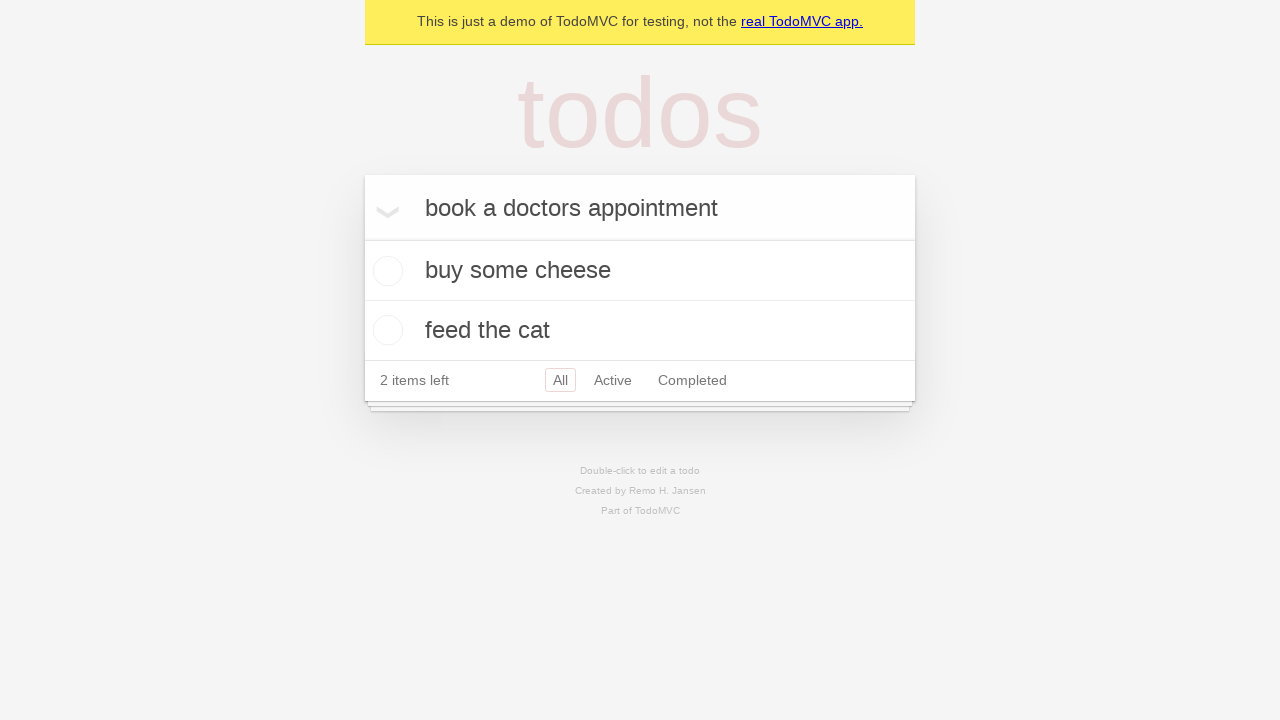

Pressed Enter to add third todo on .new-todo
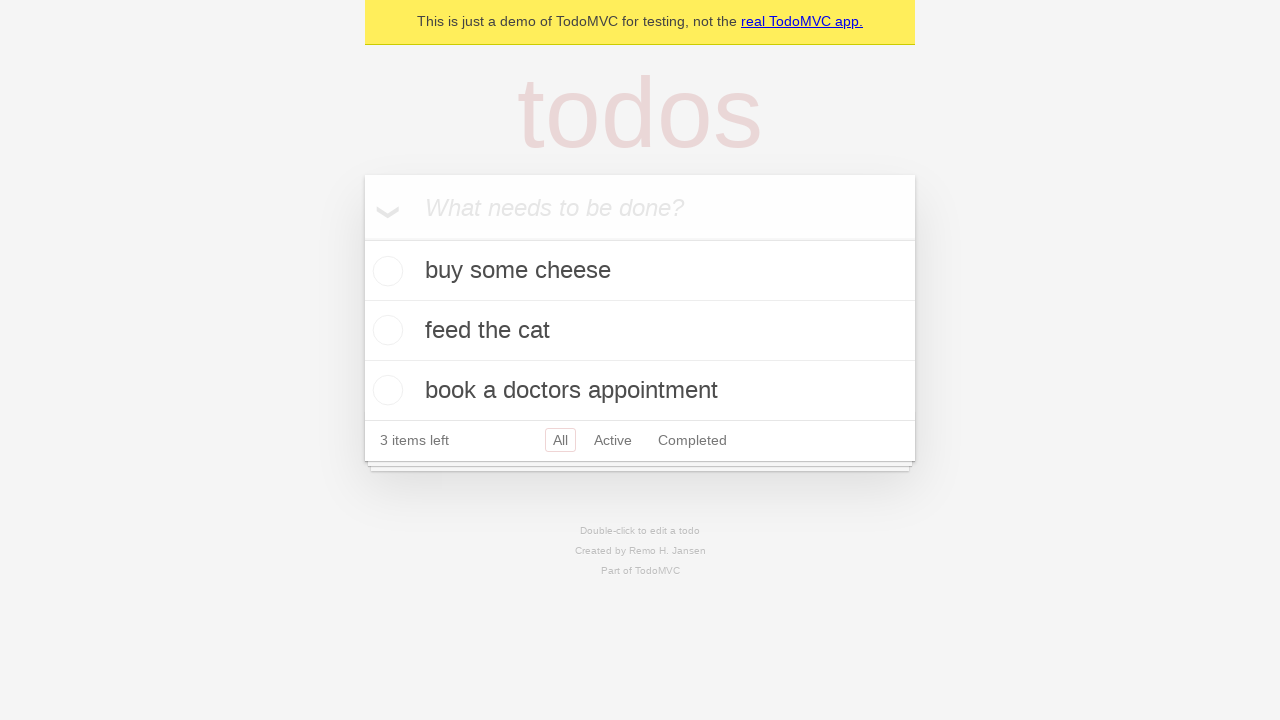

Waited for all 3 todos to be added to the list
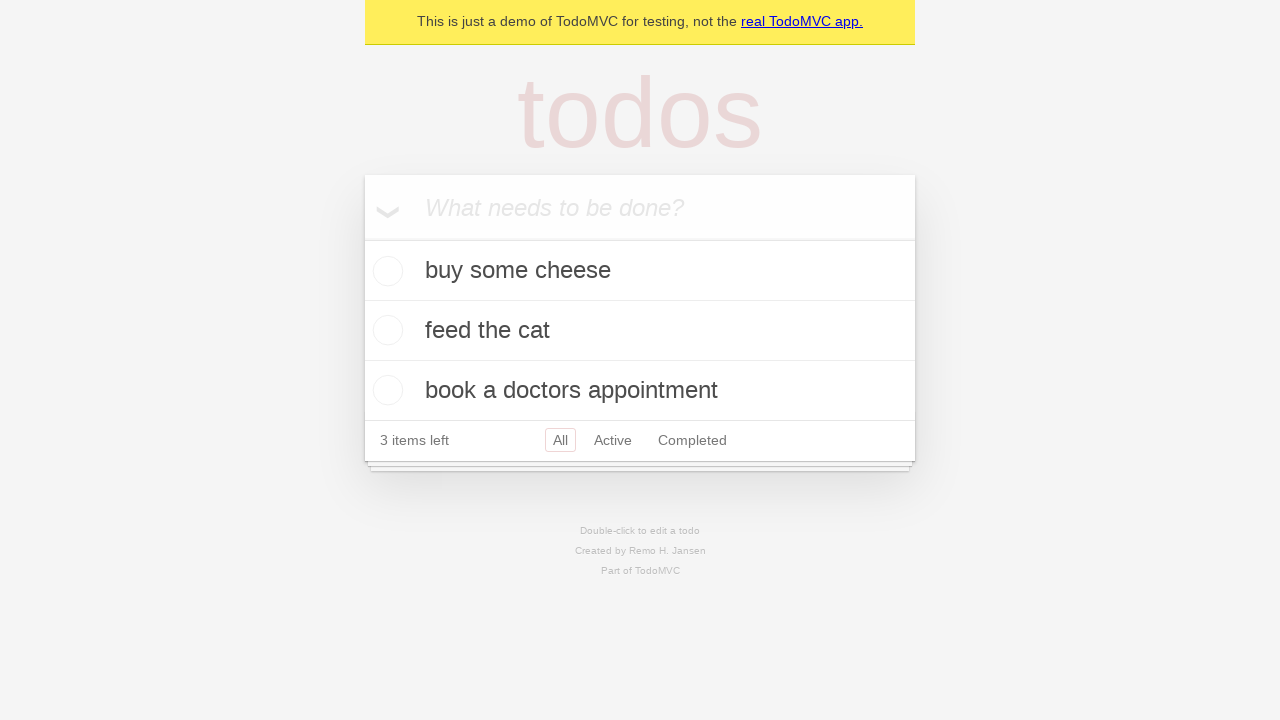

Checked the first todo item as completed at (385, 271) on .todo-list li .toggle >> nth=0
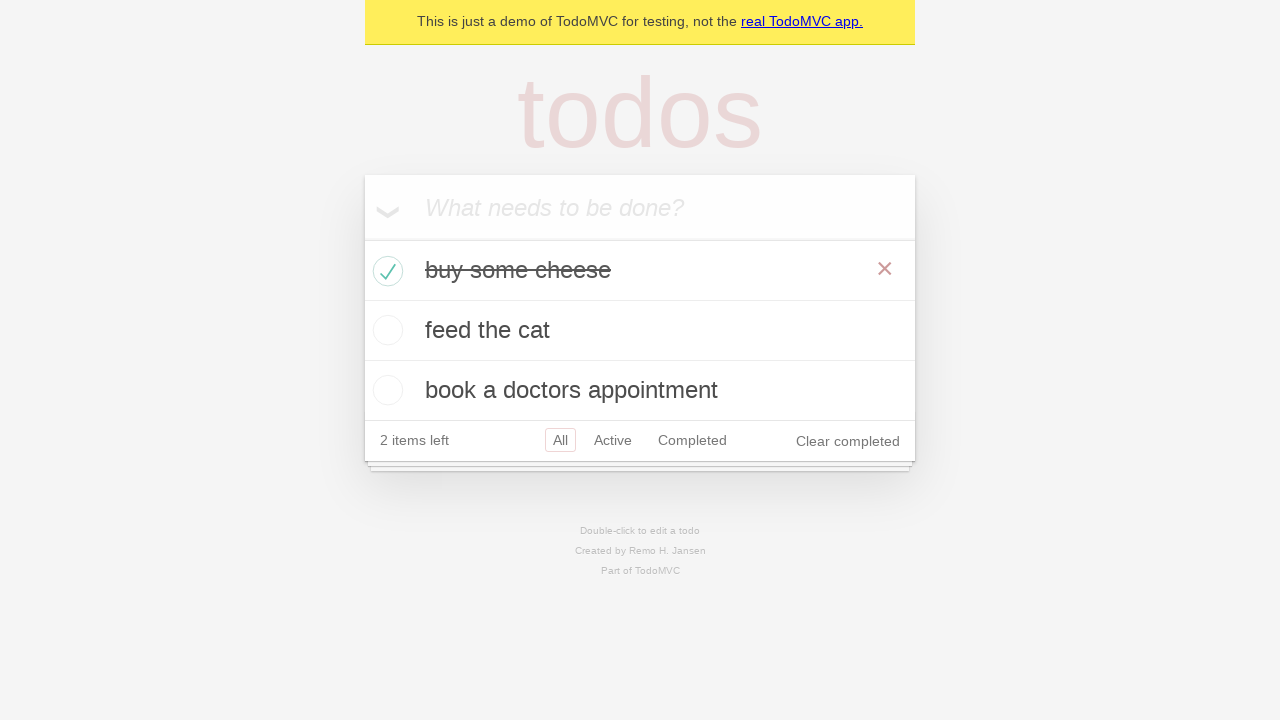

Clear completed button is now visible
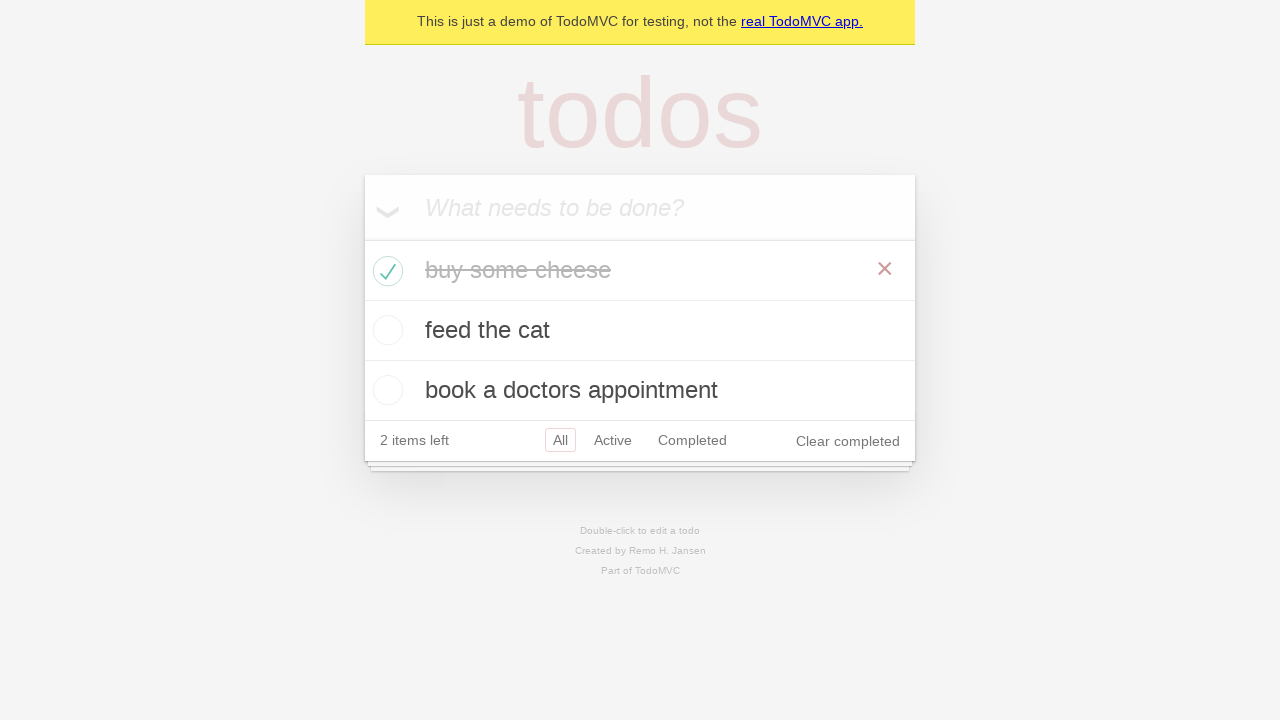

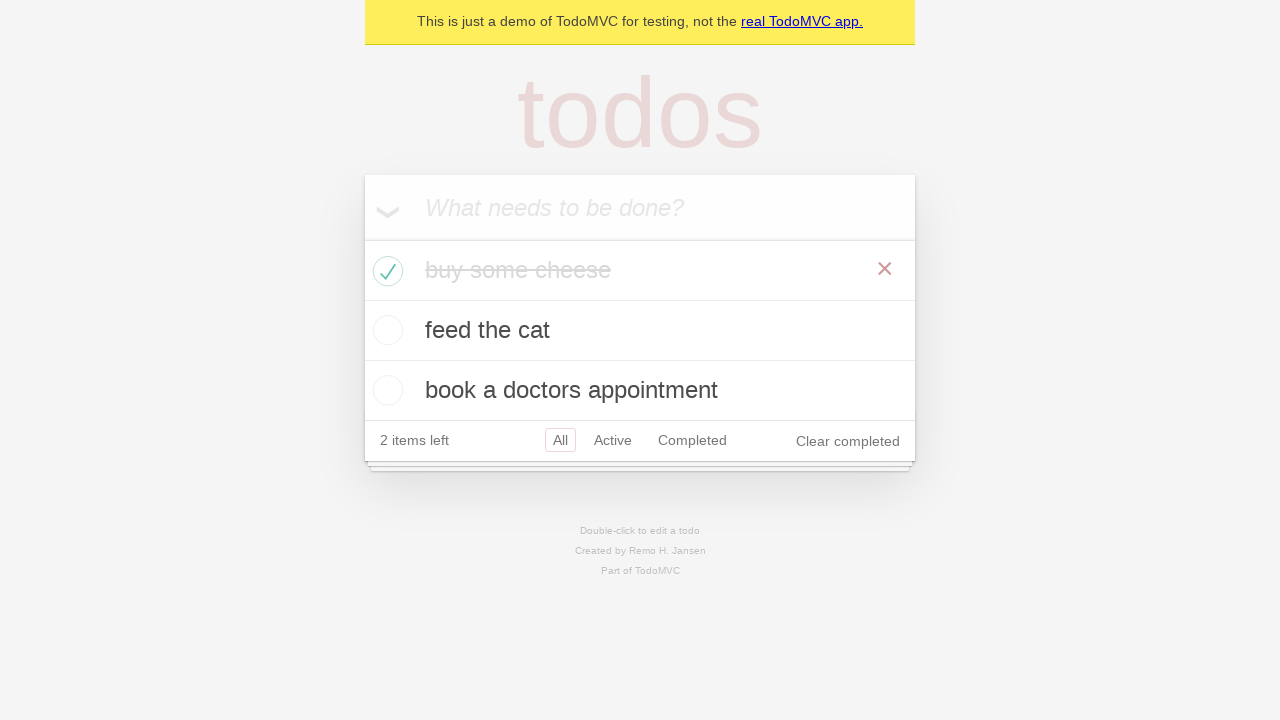